Tests dropdown selection by iterating through all options and clicking on "Option 1", then verifying the selection

Starting URL: http://the-internet.herokuapp.com/dropdown

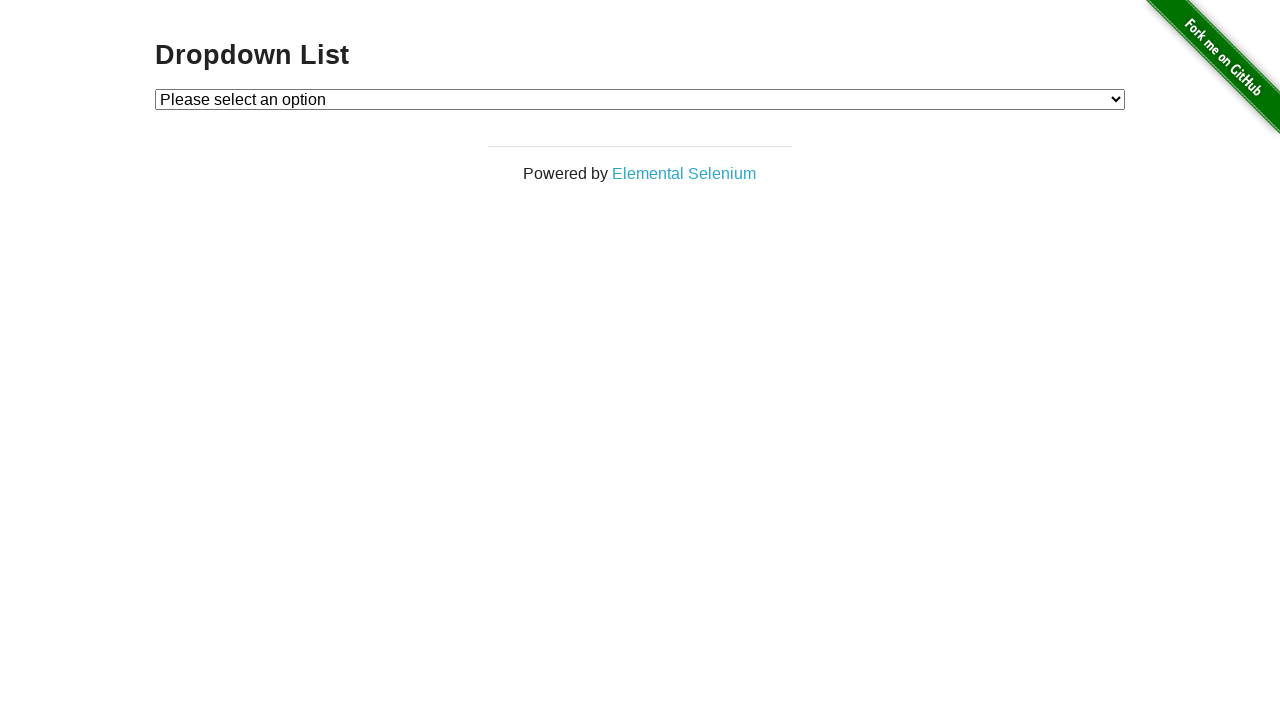

Waited for dropdown to be present
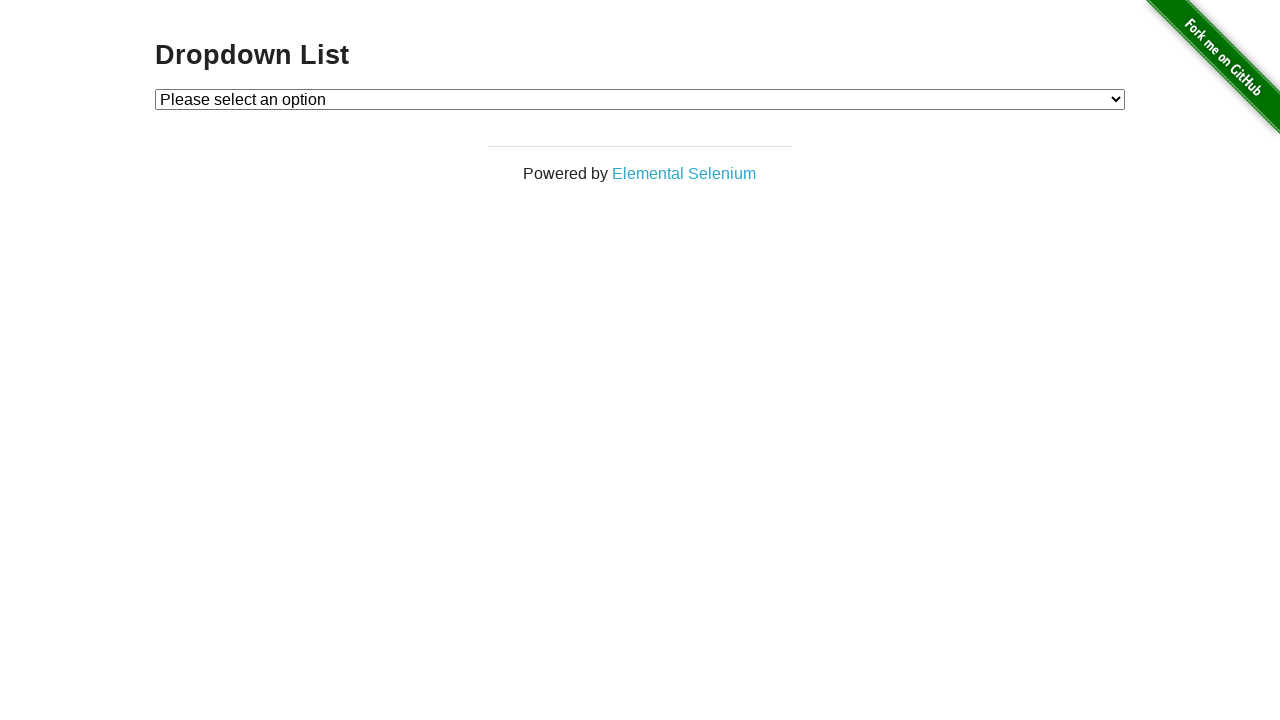

Selected 'Option 1' from dropdown using select_option on #dropdown
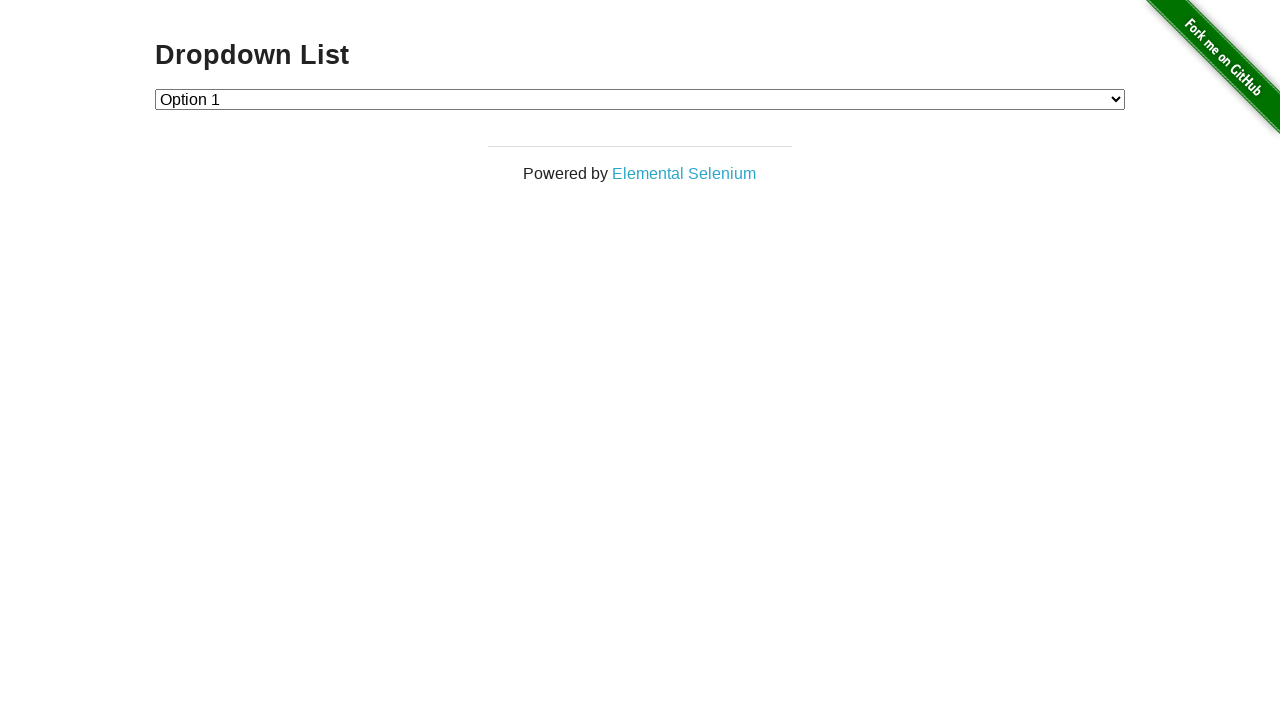

Retrieved the selected dropdown value
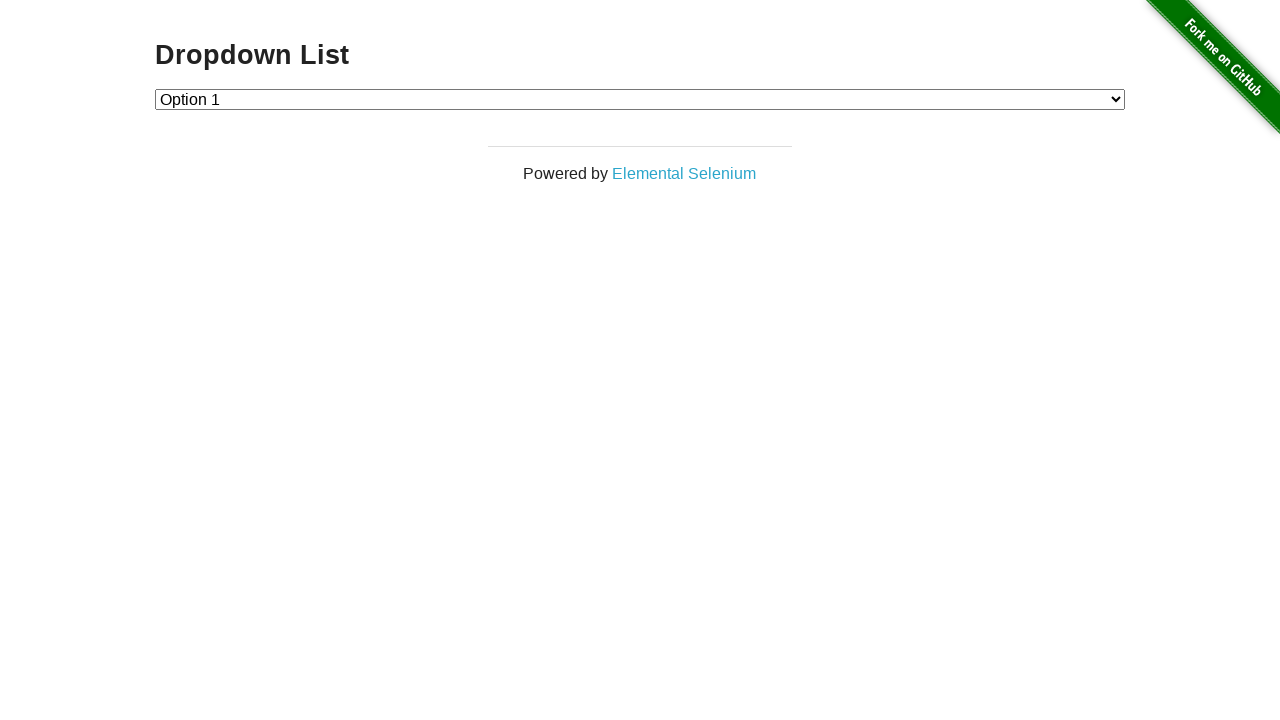

Verified that dropdown selection equals '1'
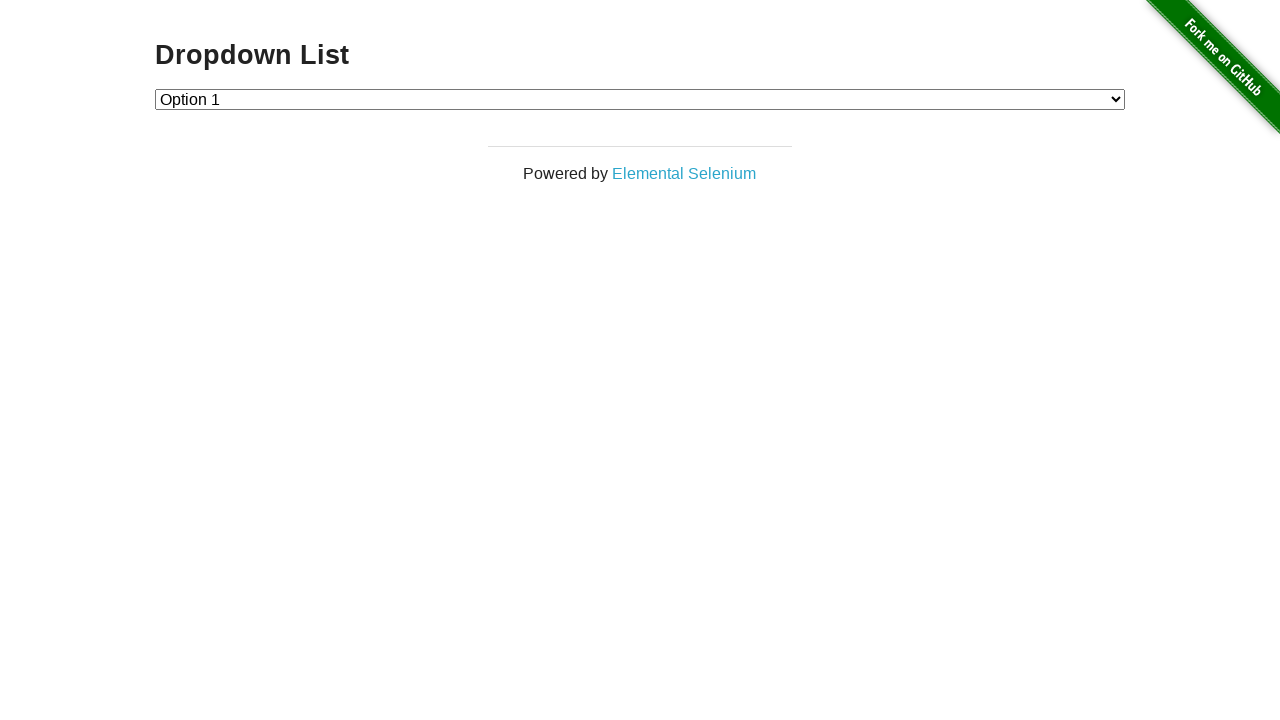

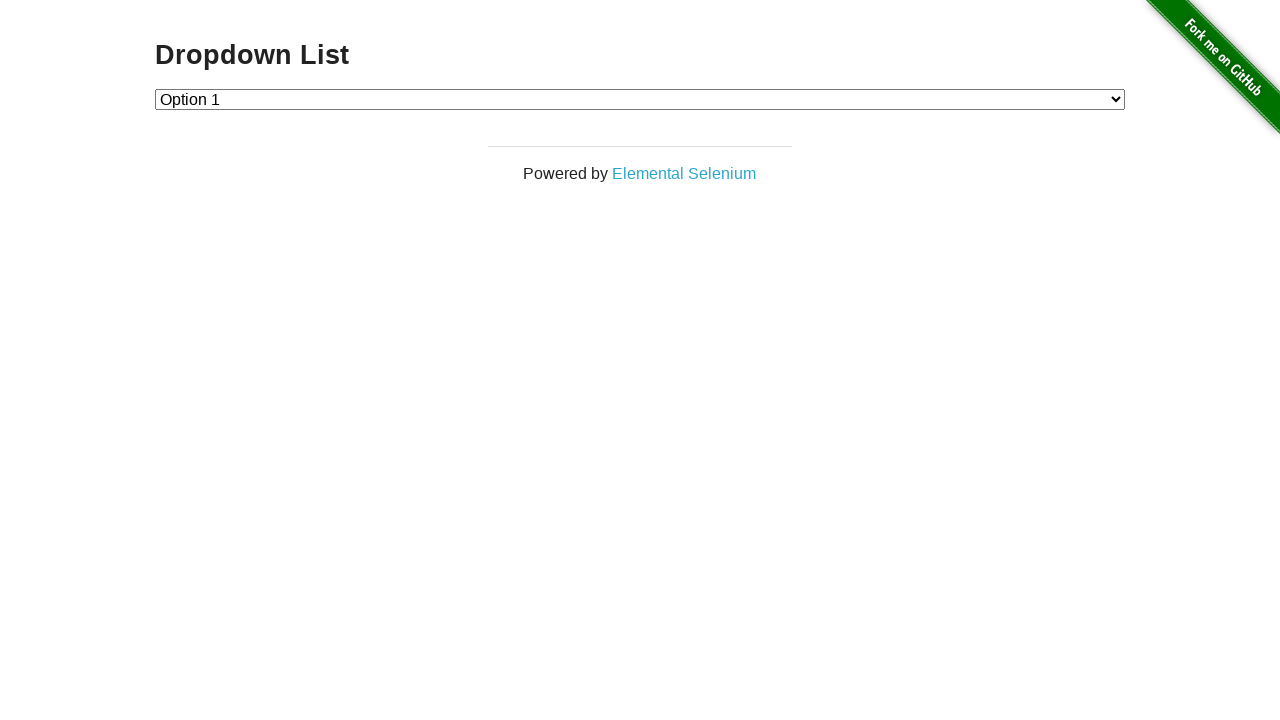